Navigates to a test automation practice site and verifies that various form elements exist on the page using different locator strategies

Starting URL: https://testautomationpractice.blogspot.com/

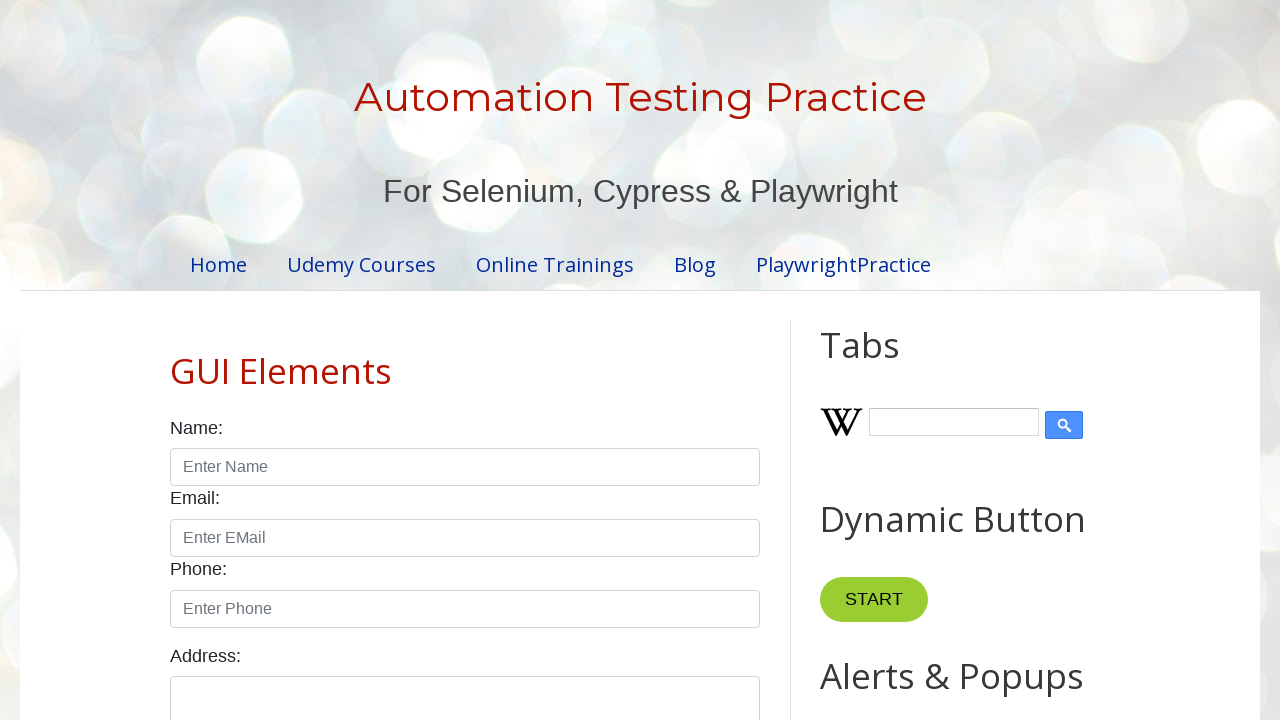

Navigated to test automation practice site
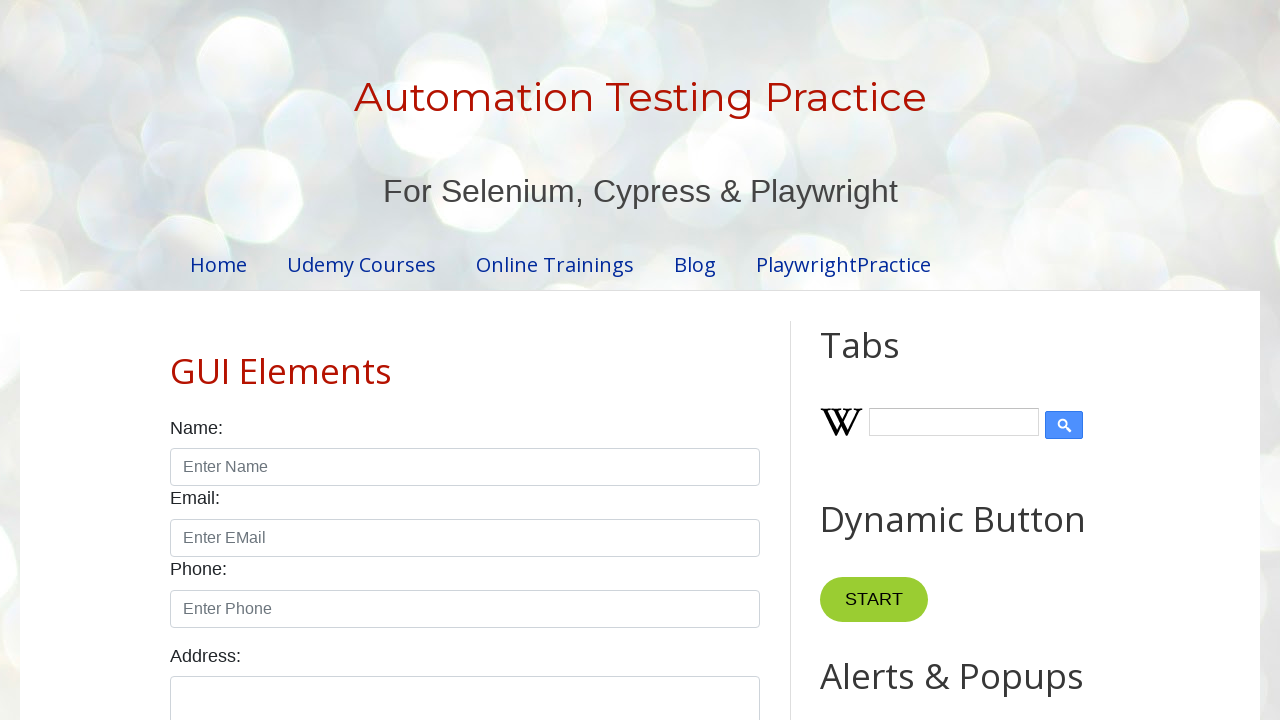

Wikipedia search link element exists on the page
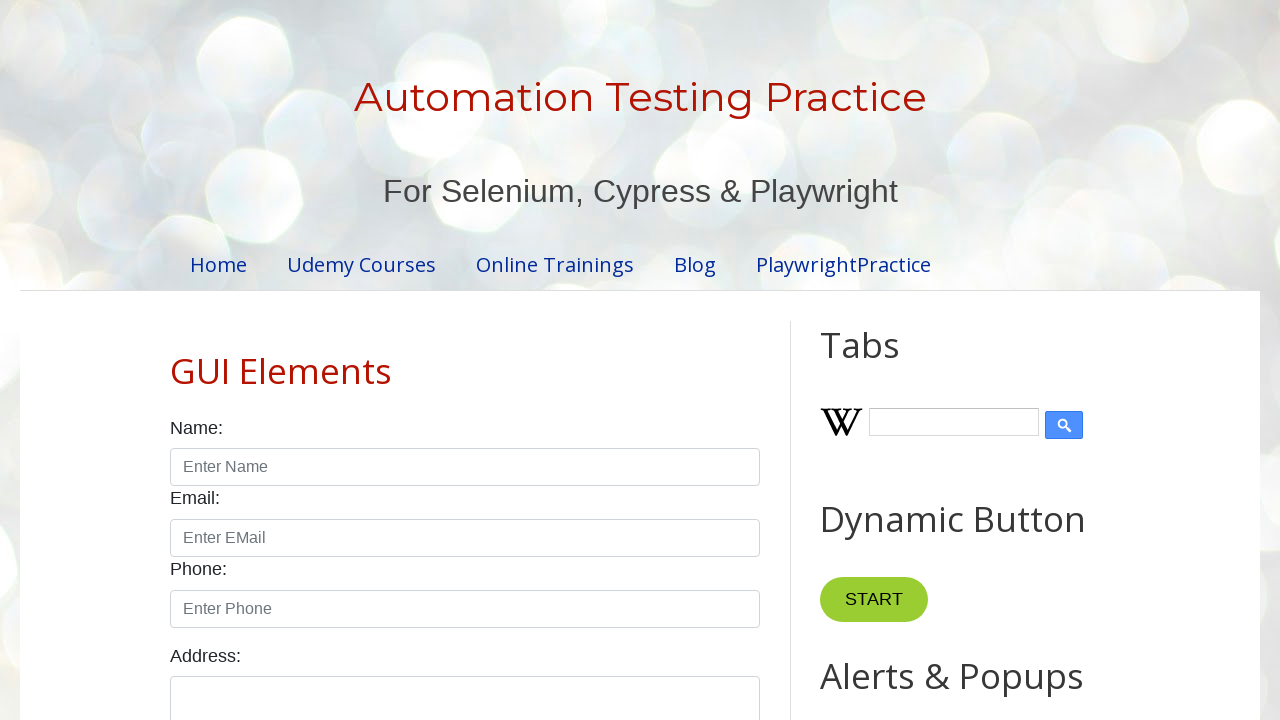

Wikipedia search input field element exists on the page
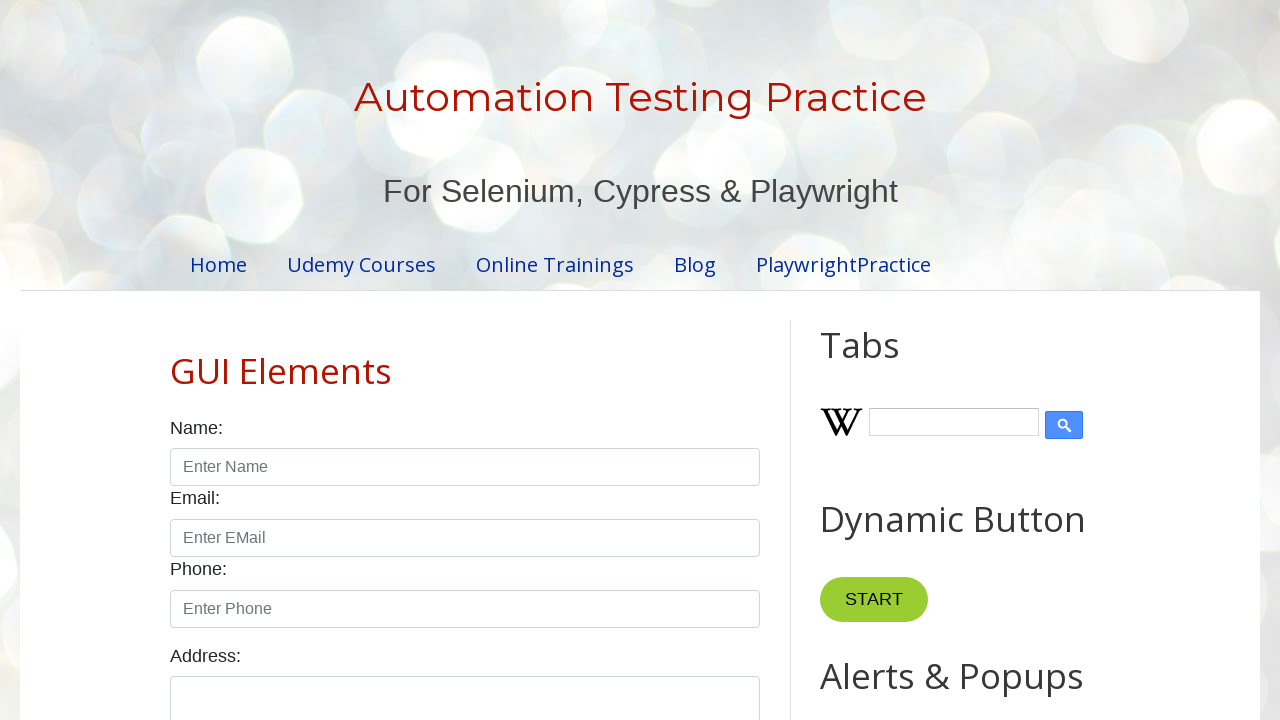

Wikipedia search button element exists on the page
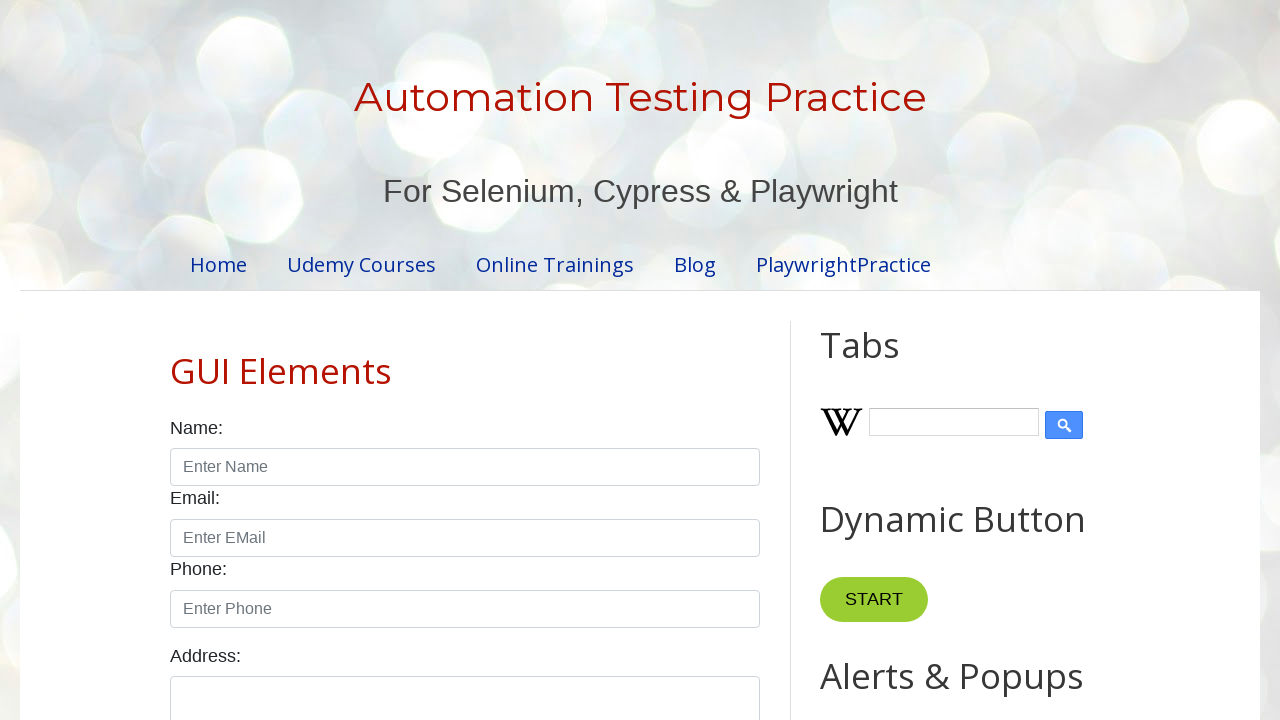

Input field elements exist on the page
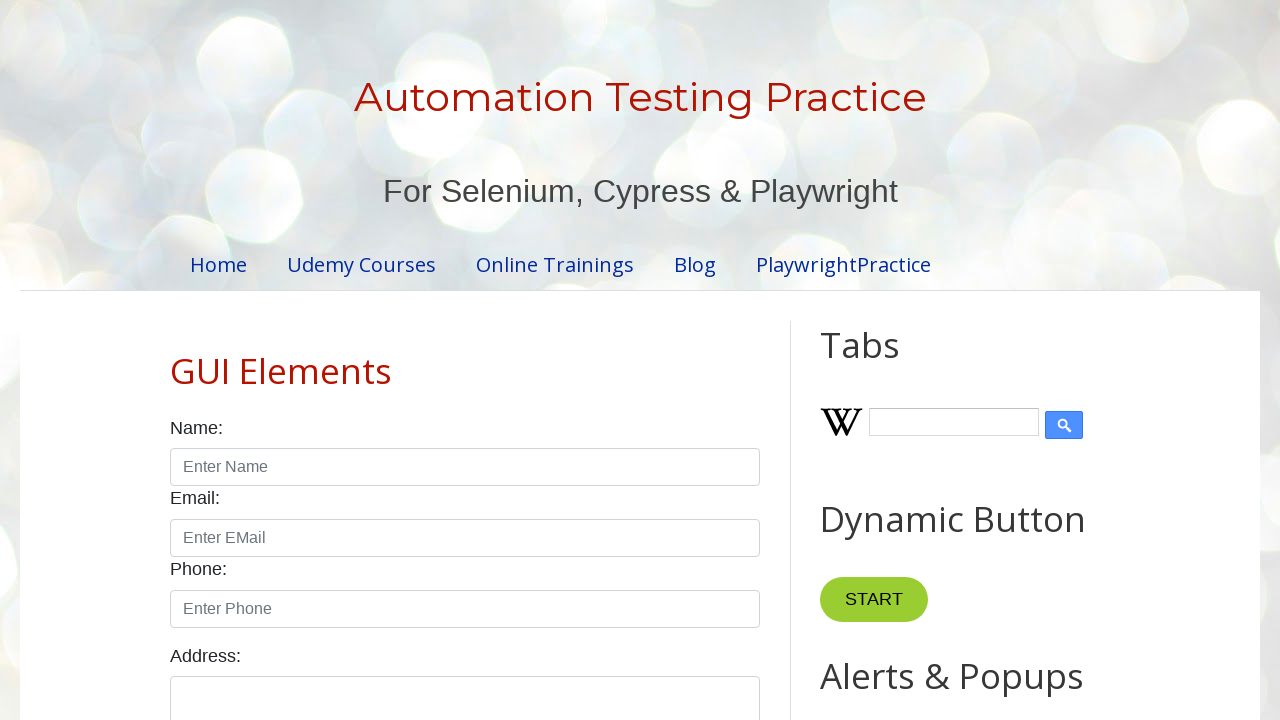

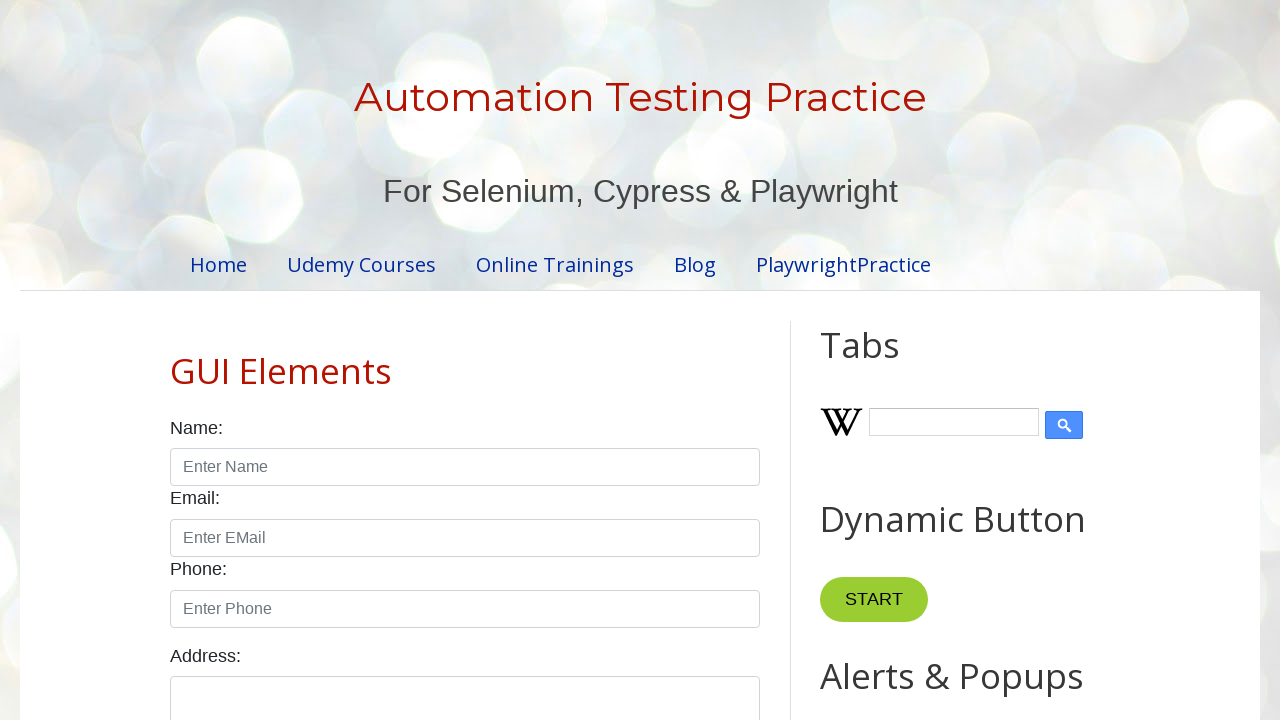